Clicks generate, parses a date, calculates the first day of the month 2 months later, and enters it

Starting URL: https://obstaclecourse.tricentis.com/Obstacles/57683

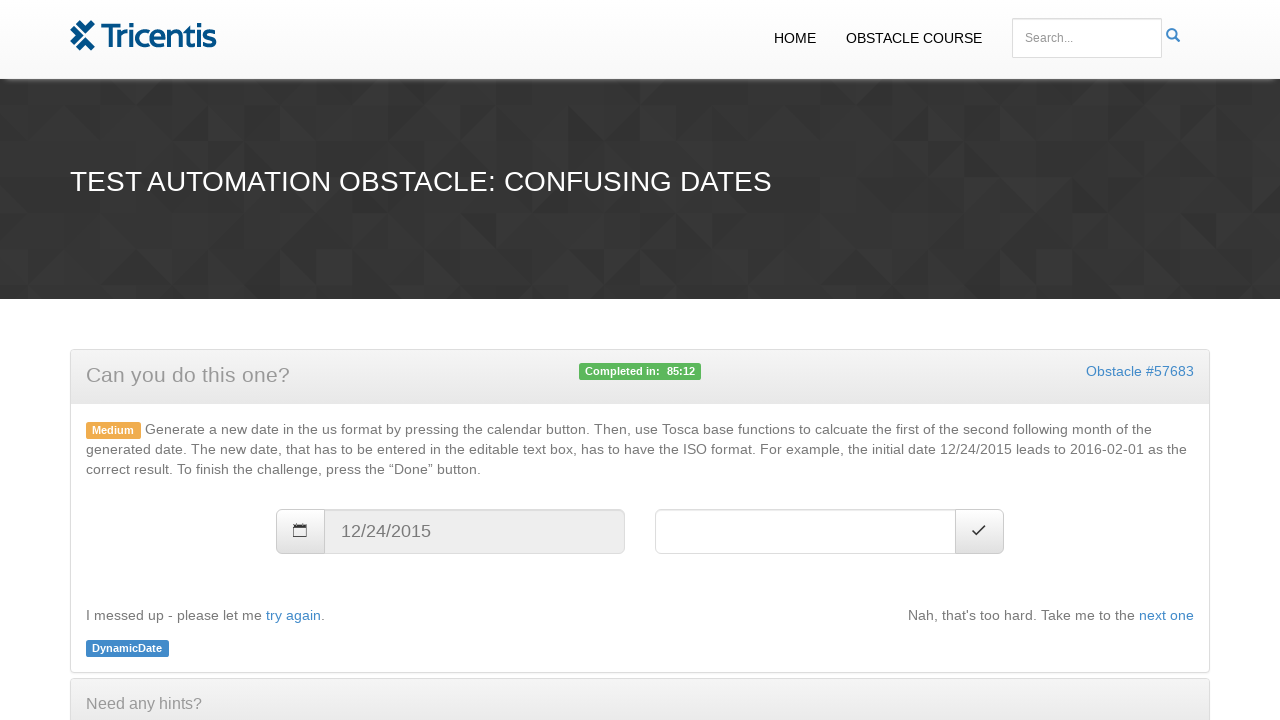

Clicked generate button at (300, 532) on #generate
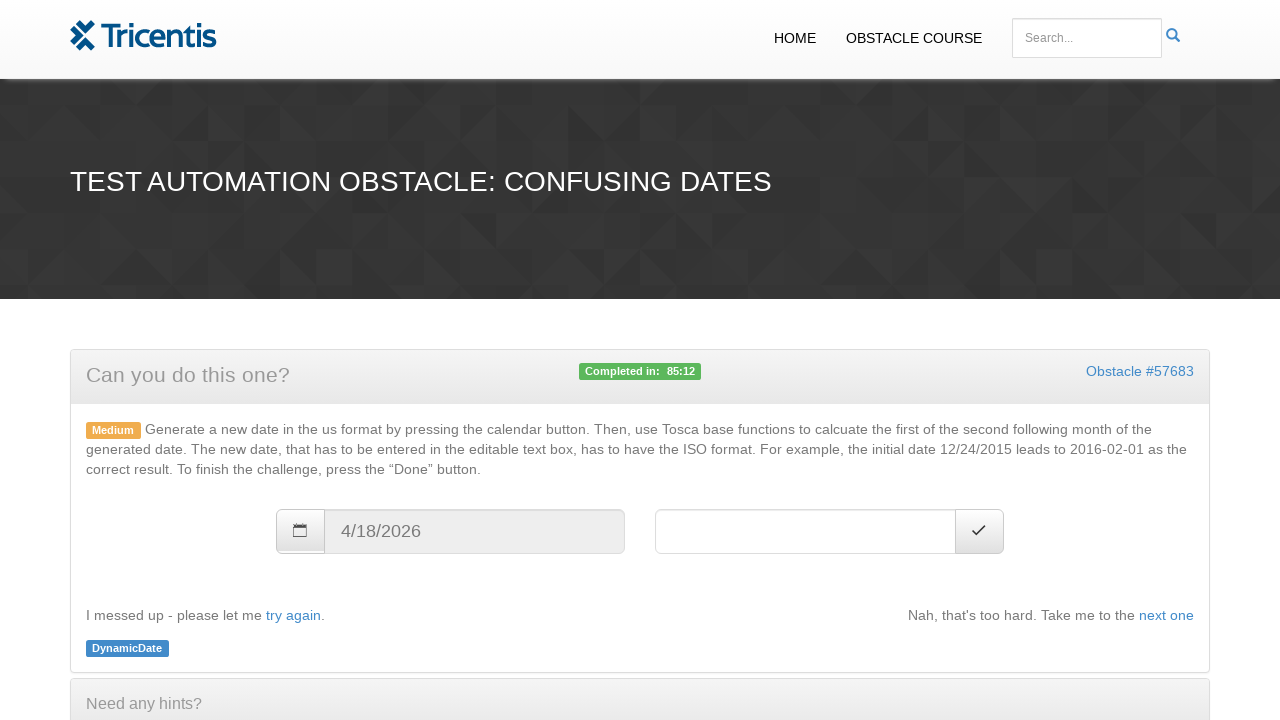

Retrieved generated date: 4/18/2026
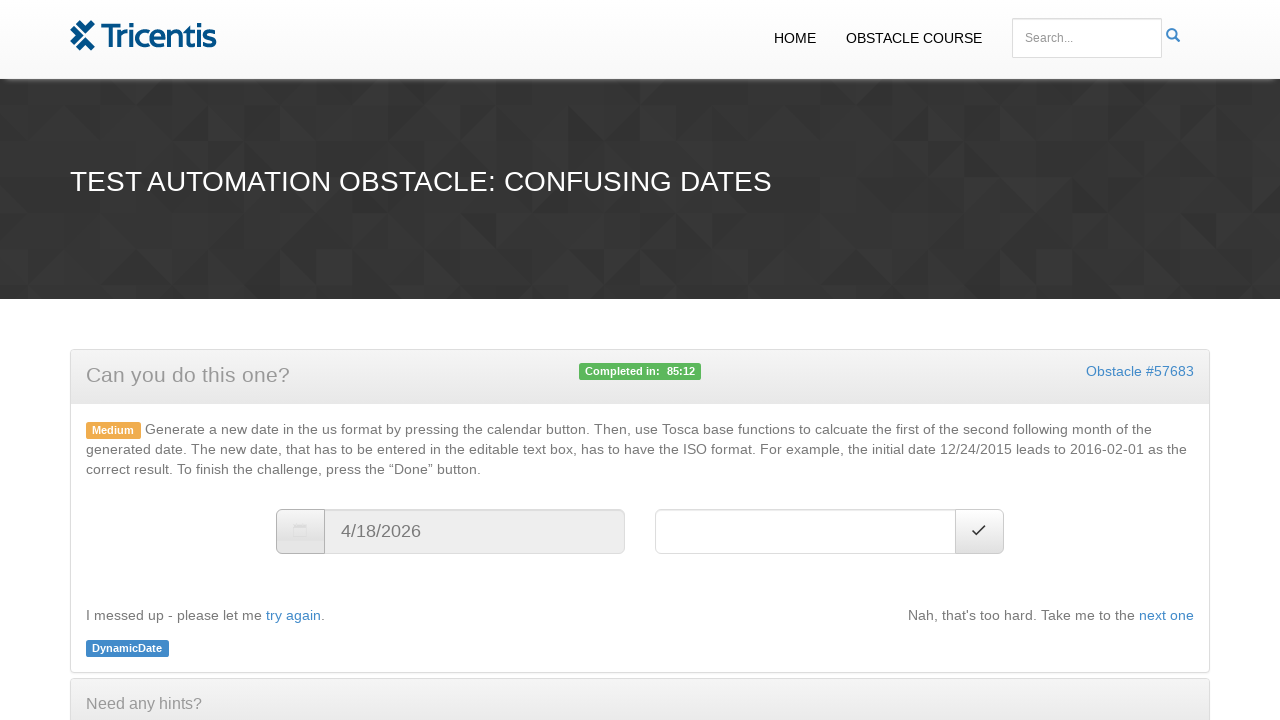

Parsed date 4/18/2026 and calculated first day of month 2 months later: 2026-06-01
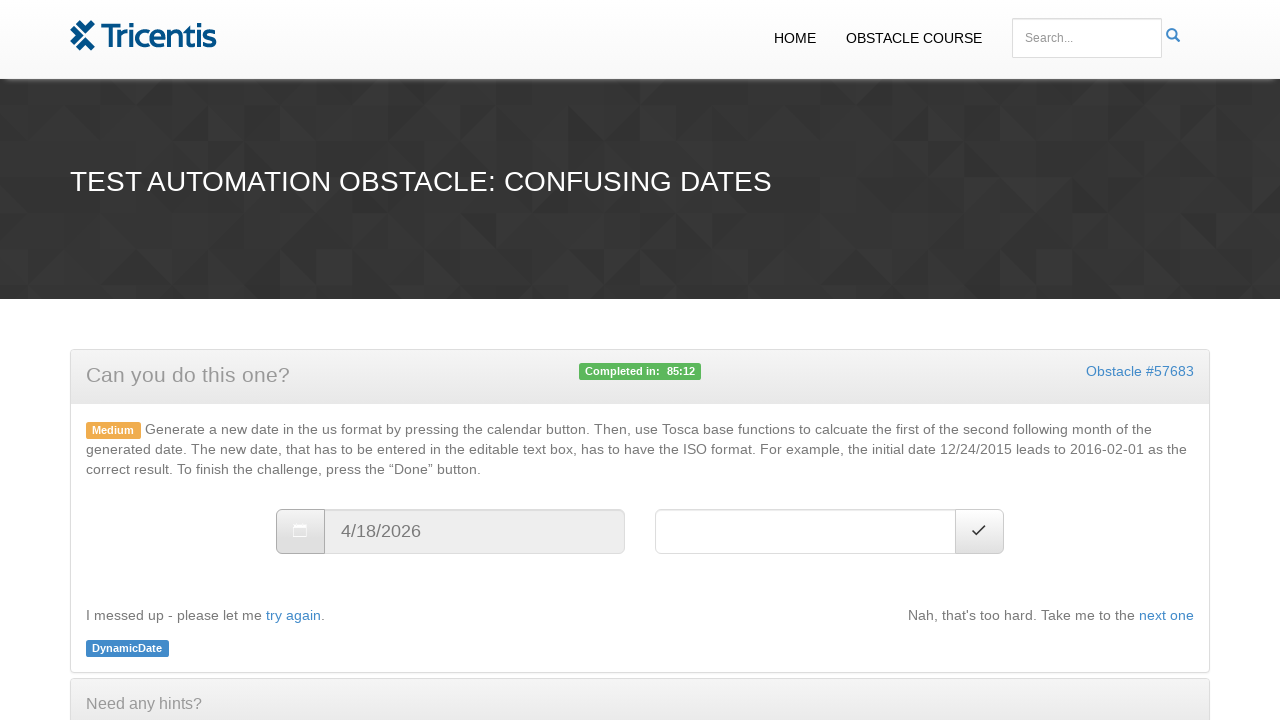

Entered solution date 2026-06-01 into date field on #dateSolution
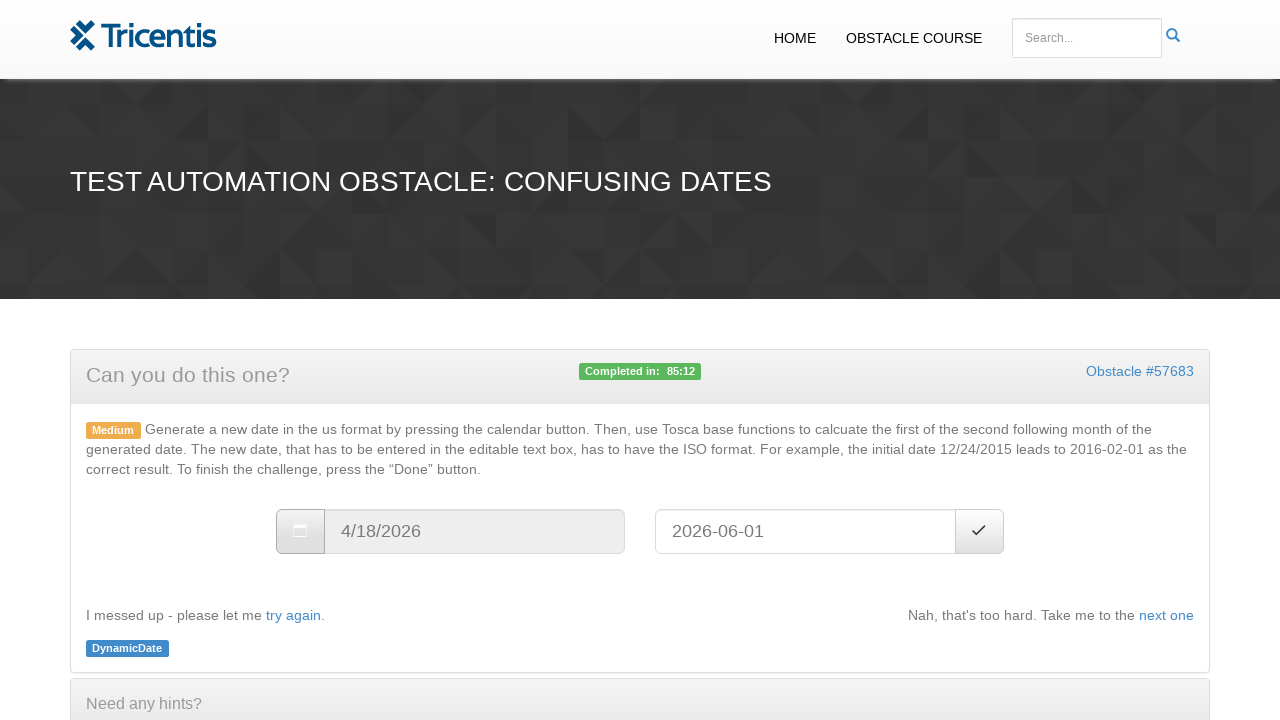

Clicked done button to submit solution at (980, 532) on #done
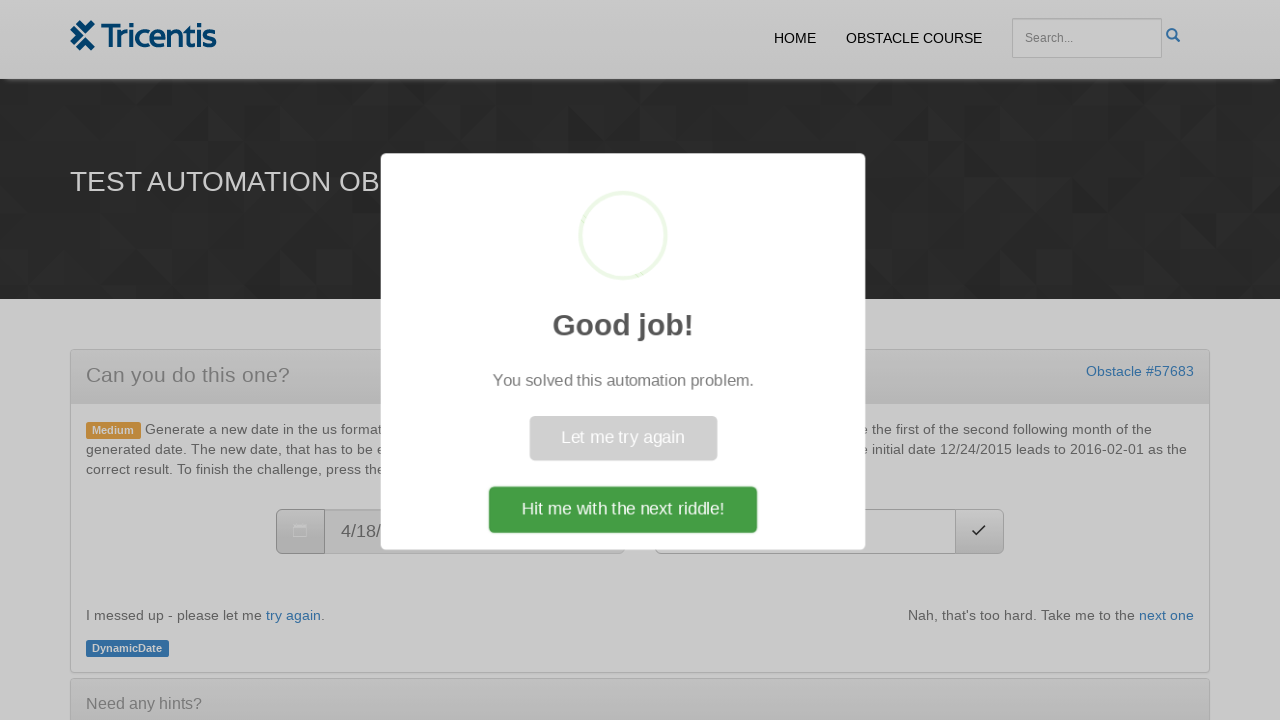

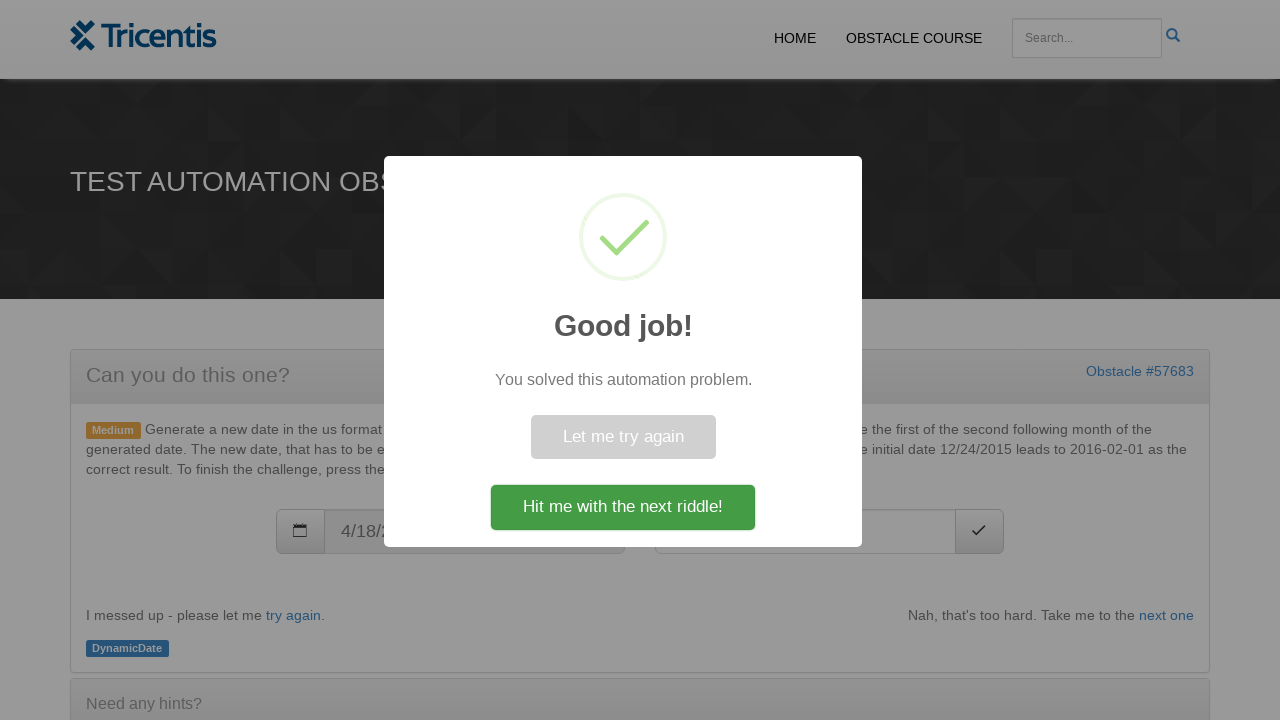